Tests the selectable UI component on DemoQA by switching to the grid view and clicking multiple grid items in sequence

Starting URL: https://demoqa.com/selectable

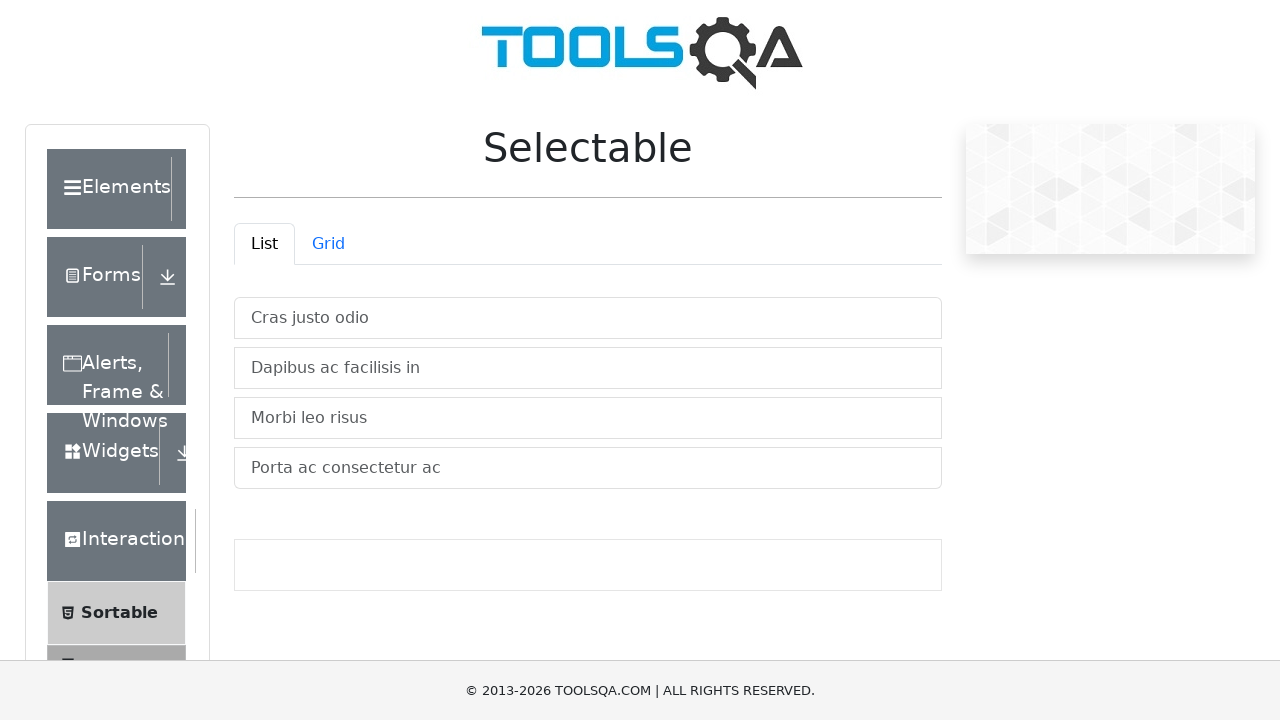

Clicked grid view tab to switch from list to grid view at (328, 244) on #demo-tab-grid
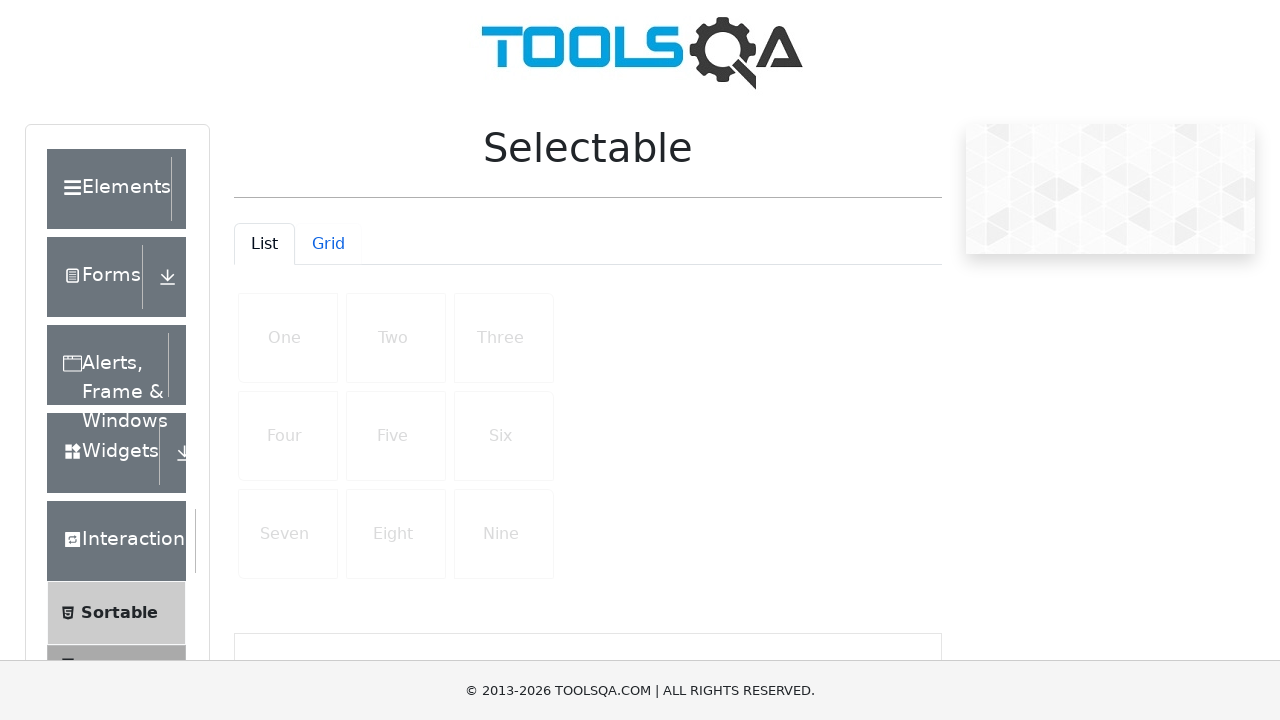

Clicked grid item 'One' at (288, 338) on xpath=//li[normalize-space()='One']
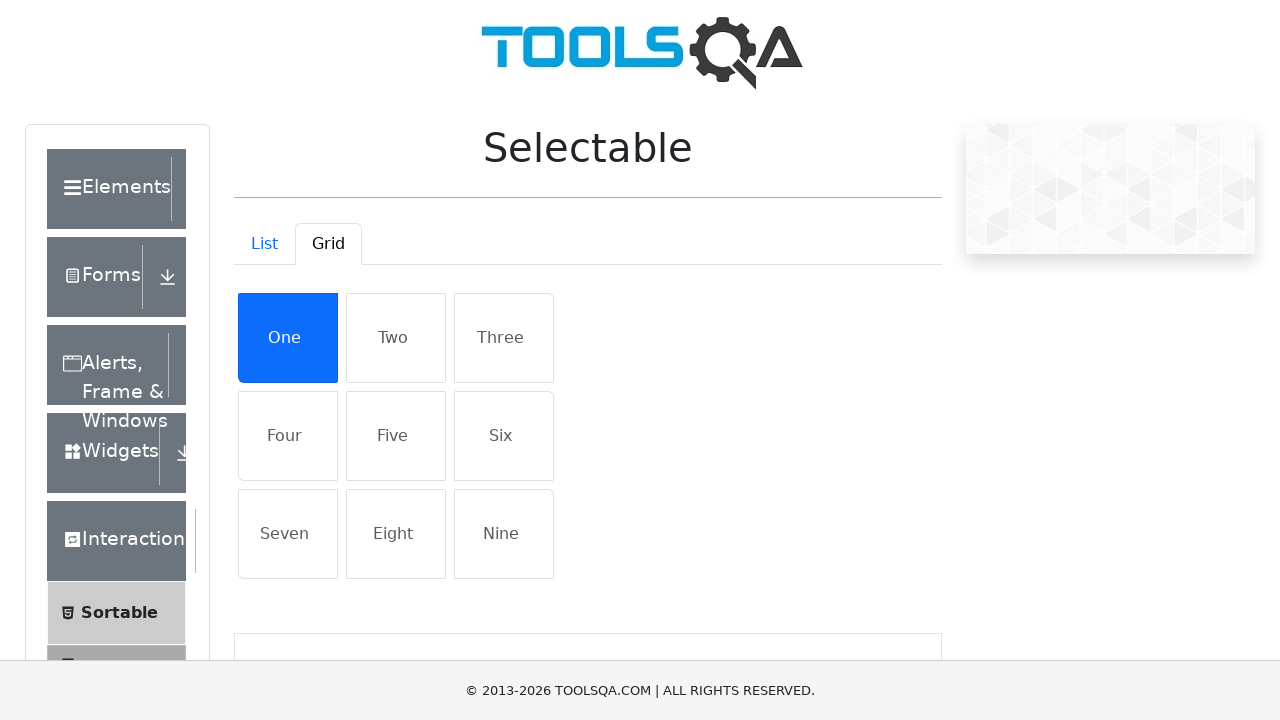

Clicked grid item 'Two' at (396, 338) on xpath=//li[normalize-space()='Two']
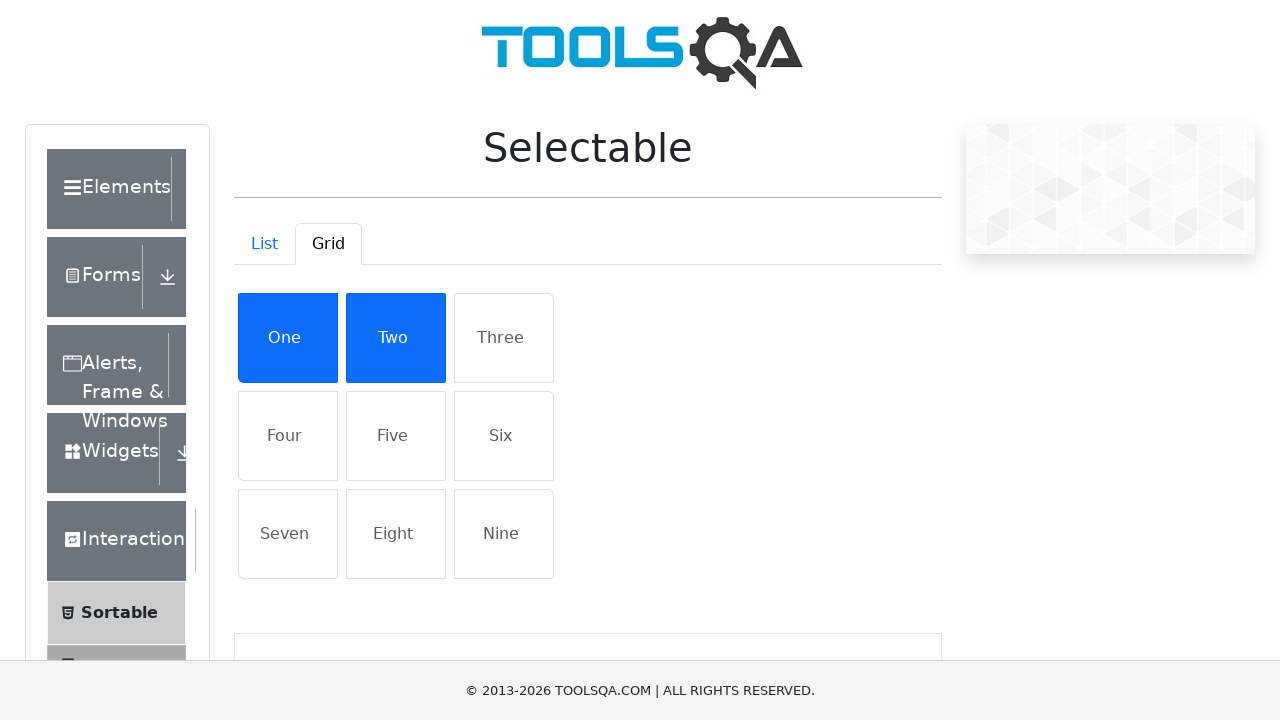

Clicked grid item 'Three' at (504, 338) on xpath=//li[normalize-space()='Three']
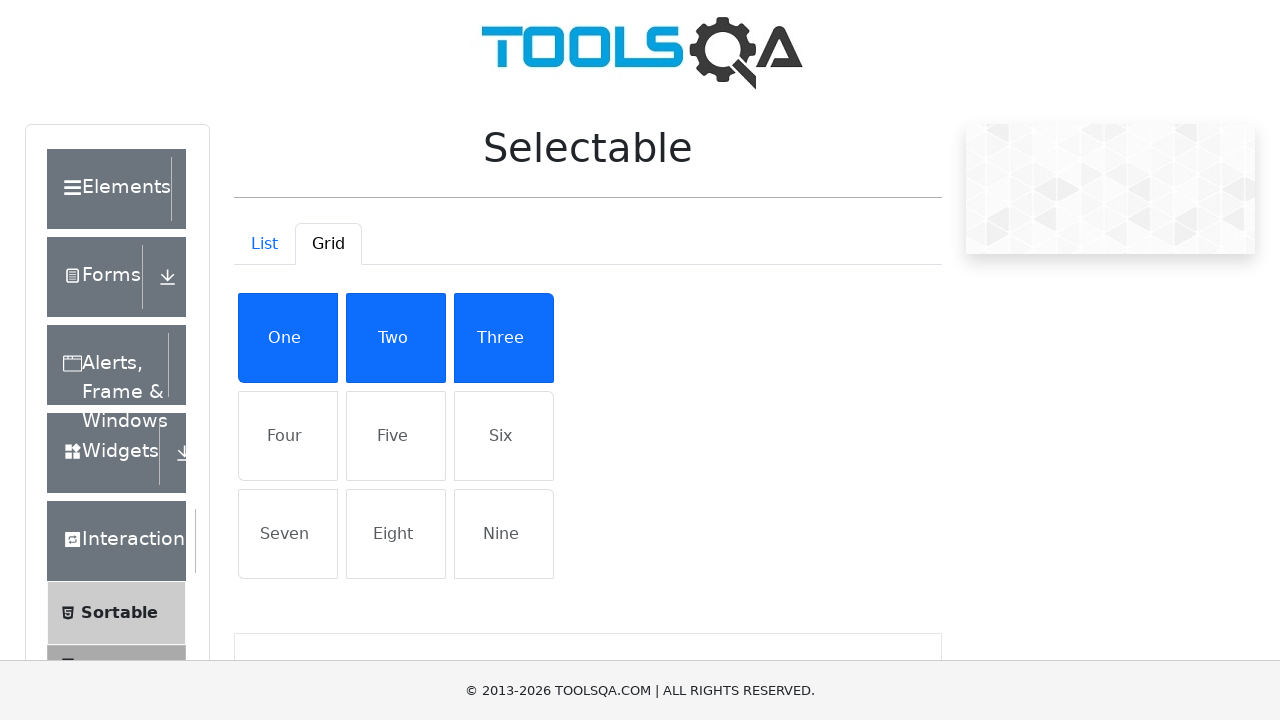

Scrolled down by 100px horizontally and 200px vertically to reveal more grid items
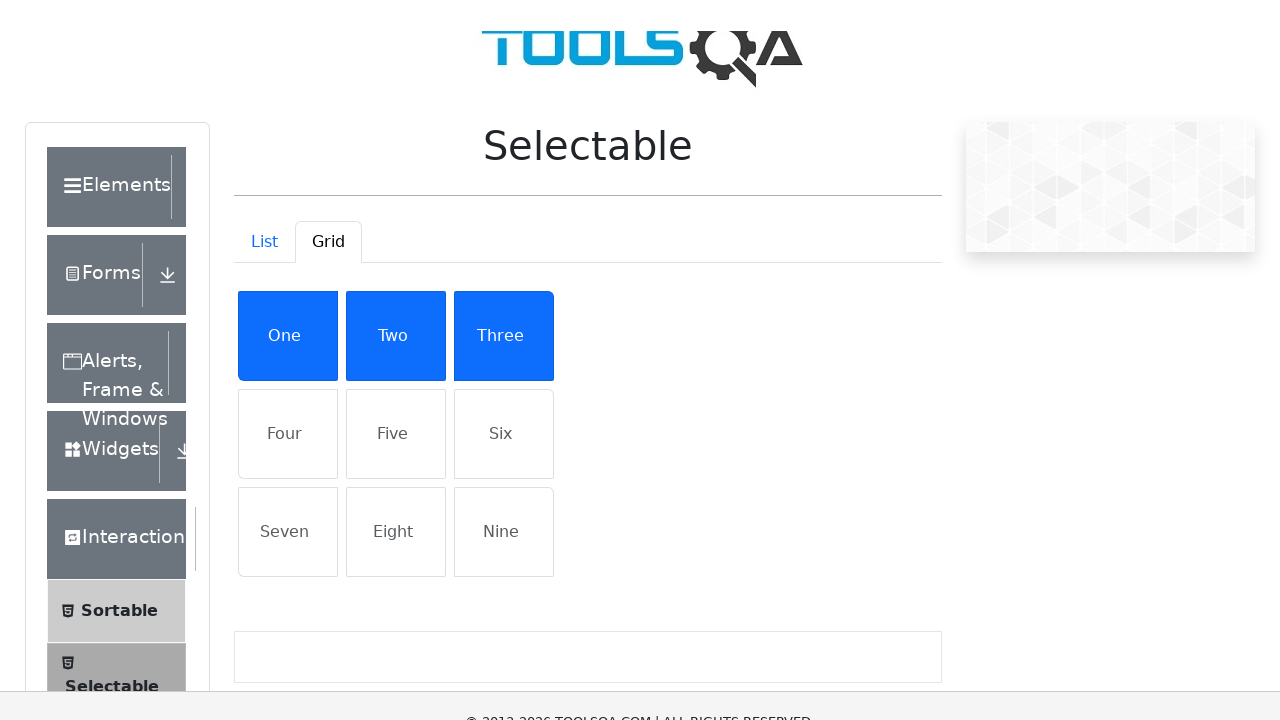

Clicked grid item 'Four' at (288, 236) on xpath=//li[normalize-space()='Four']
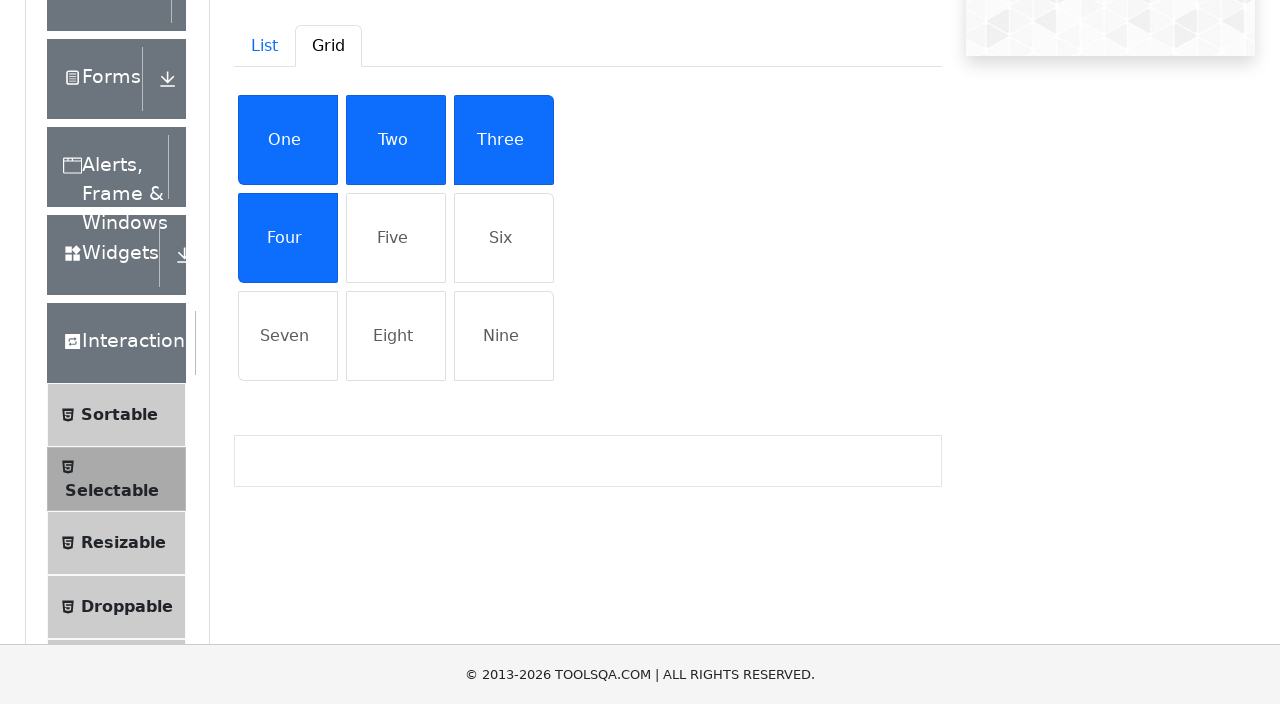

Clicked grid item 'Five' at (396, 436) on xpath=//li[normalize-space()='Five']
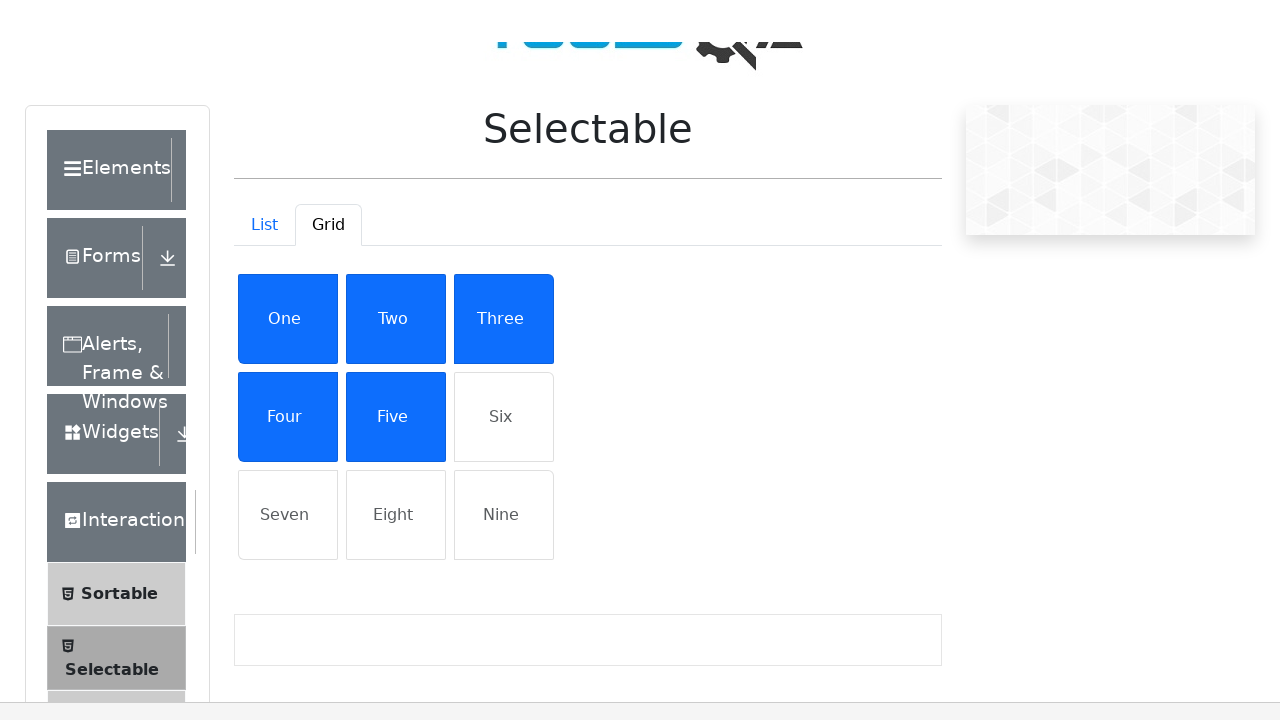

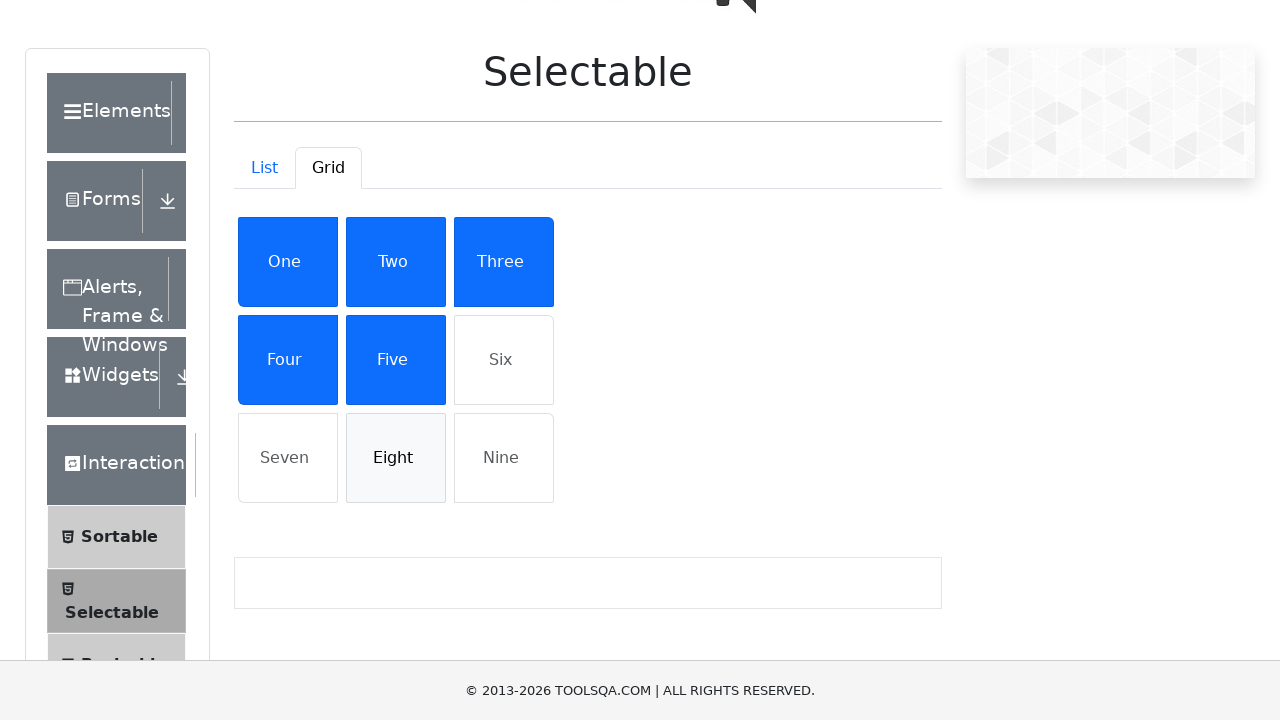